Tests drag and drop functionality by dragging a ball element into two different drop zones sequentially

Starting URL: https://v1.training-support.net/selenium/drag-drop

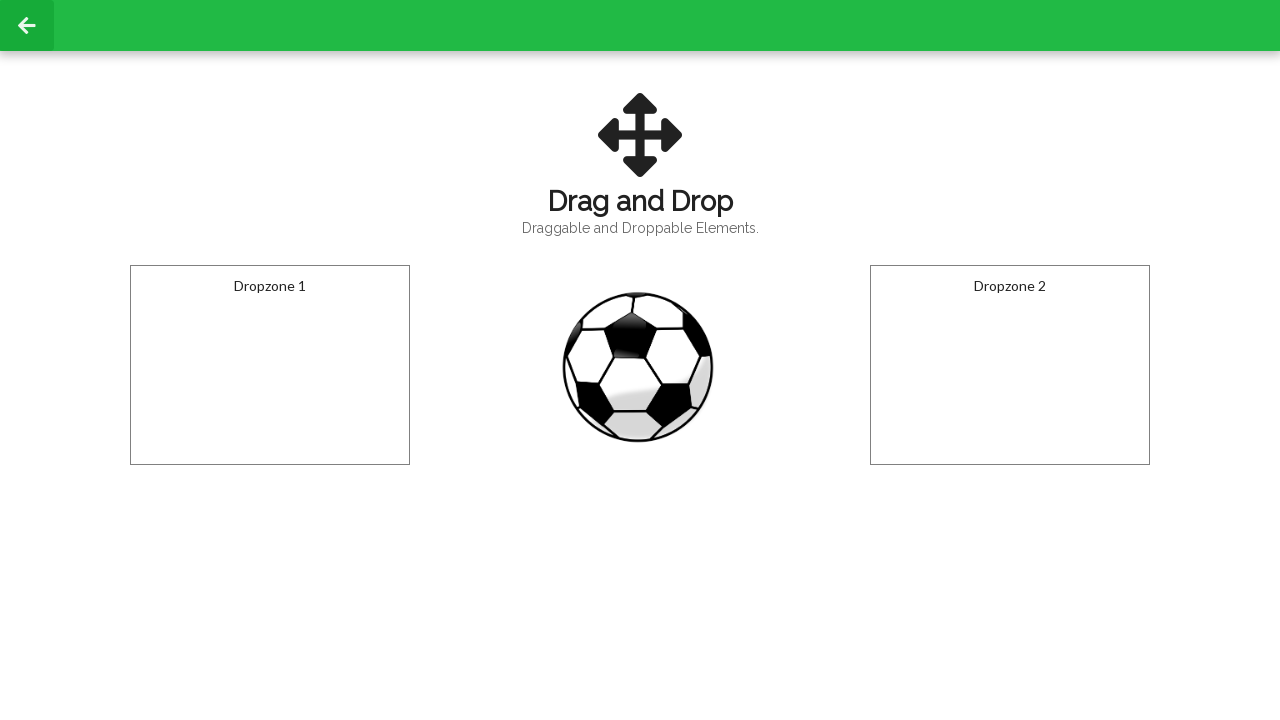

Navigated to drag and drop test page
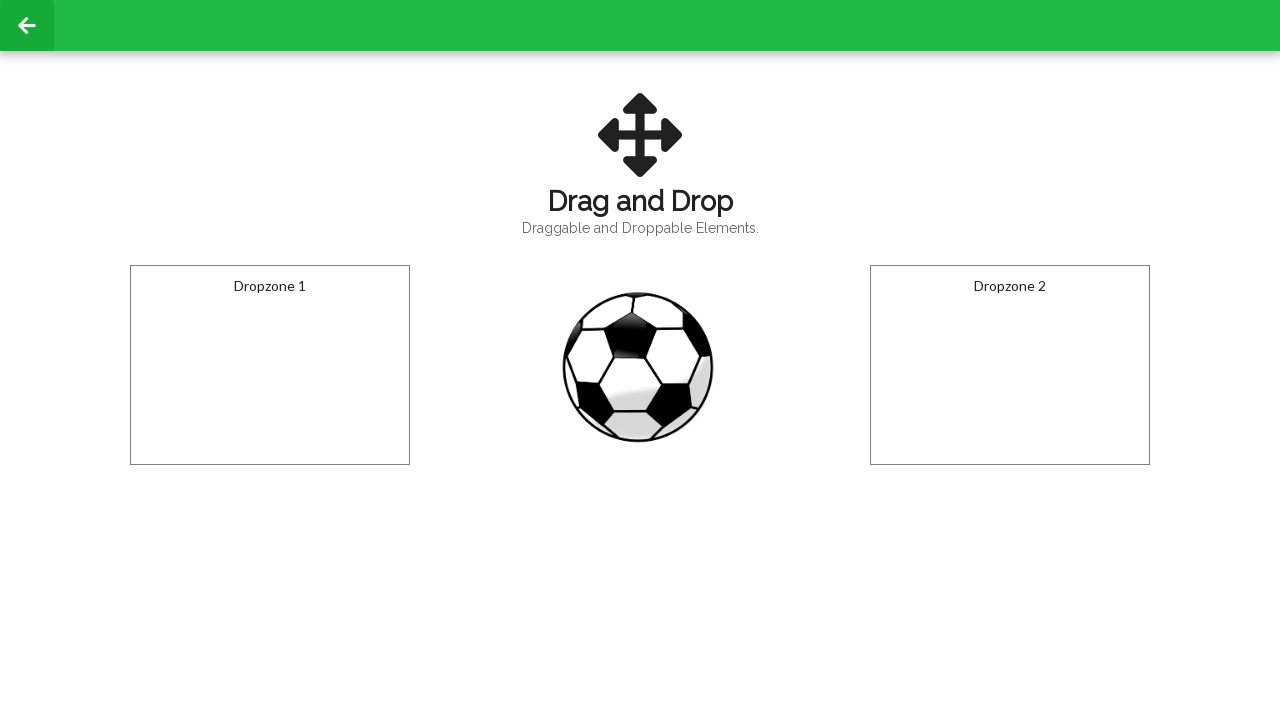

Located the draggable ball element
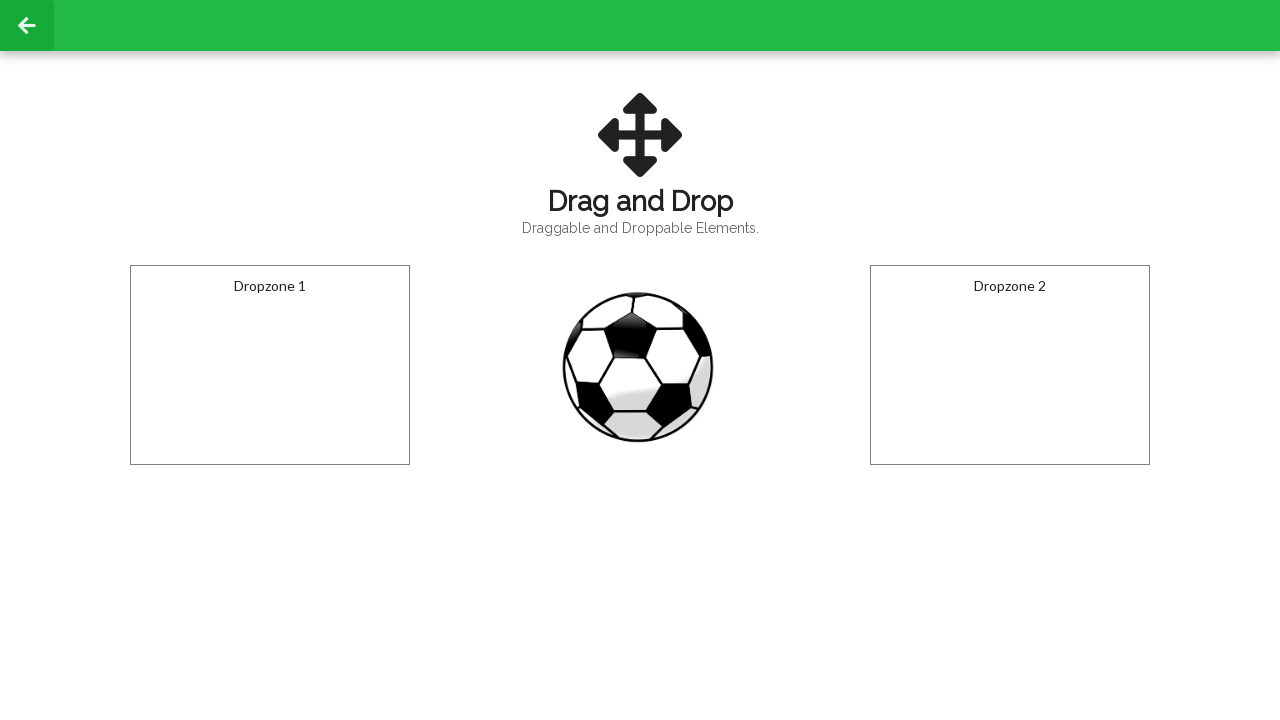

Located dropzone 1 element
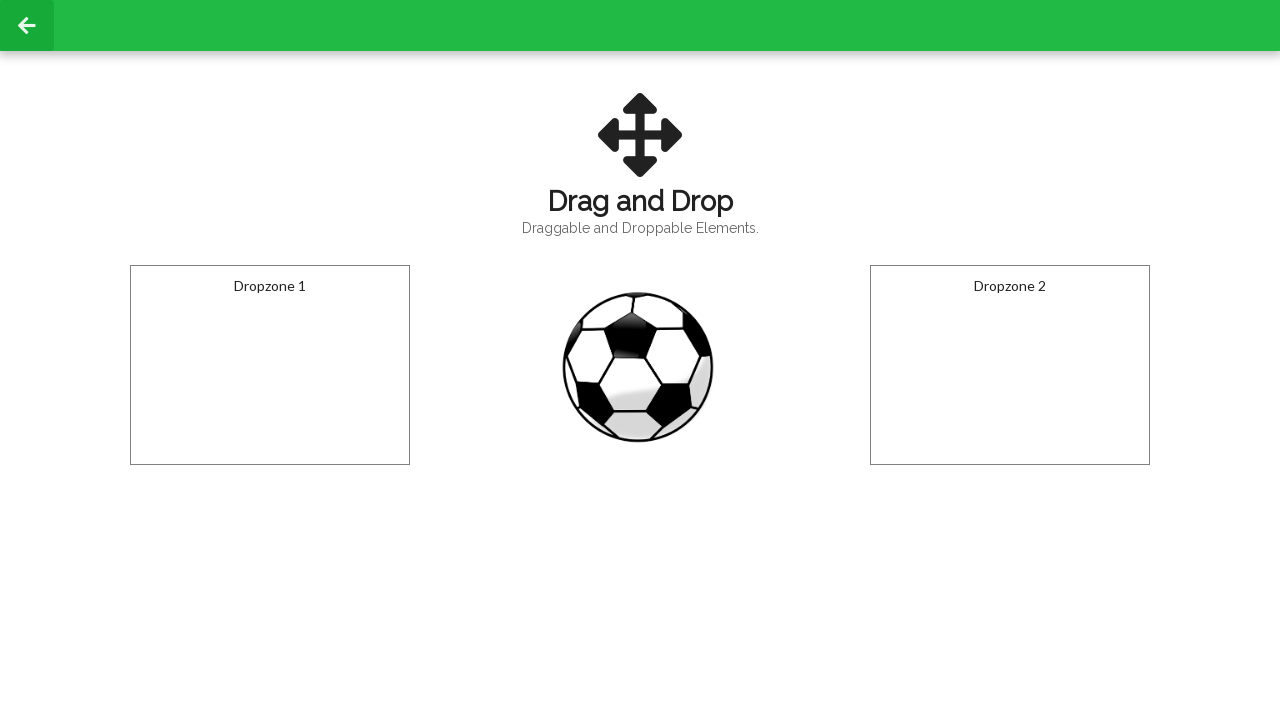

Located dropzone 2 element
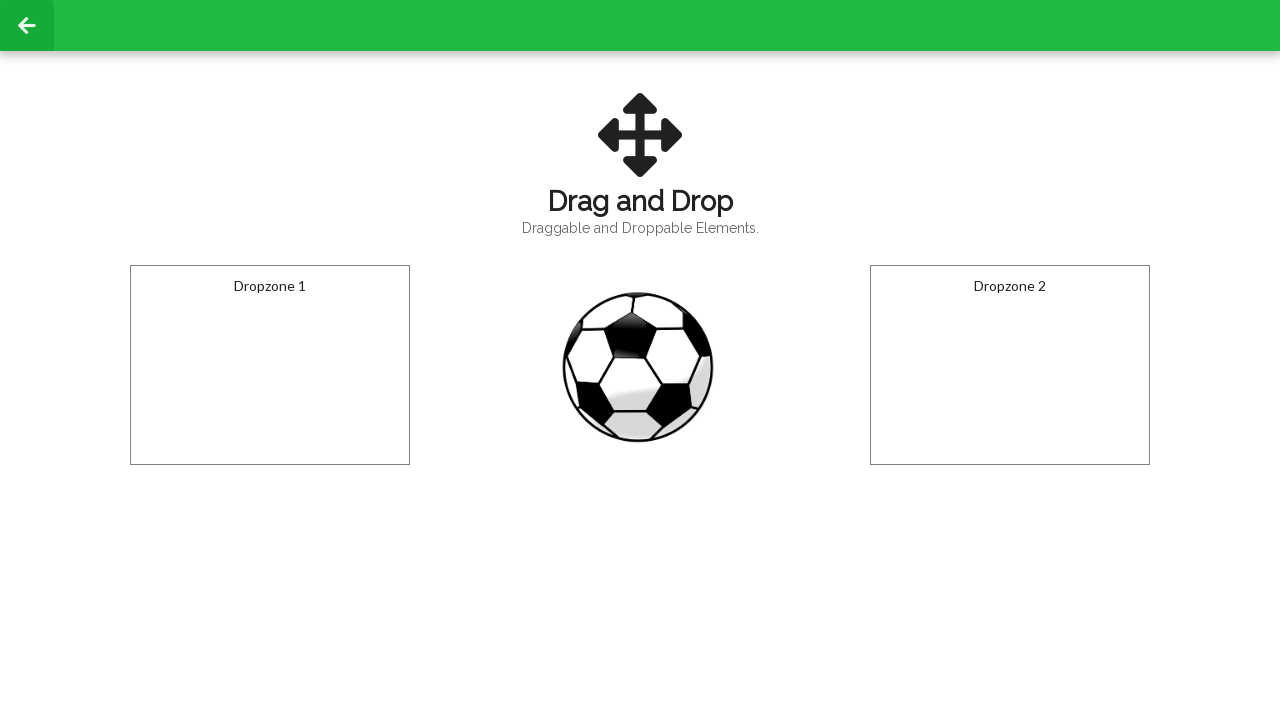

Dragged ball into dropzone 1 at (270, 365)
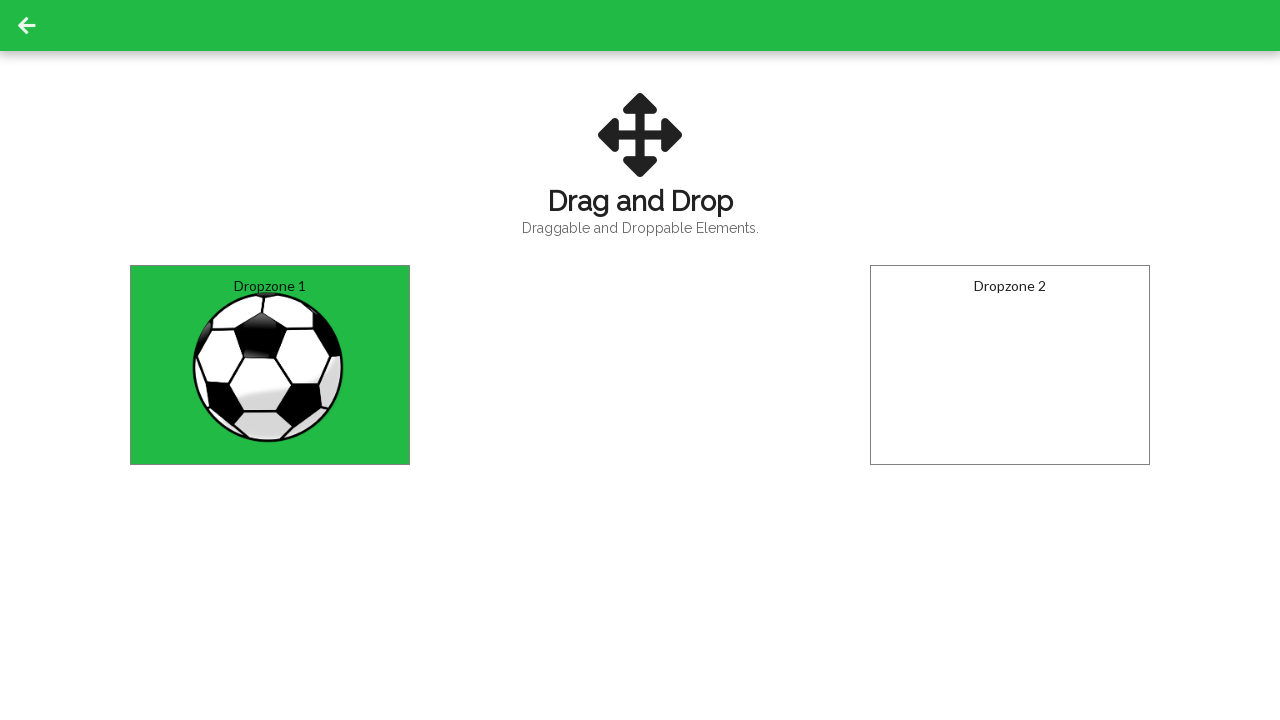

Waited for dropzone 1 to register the drop
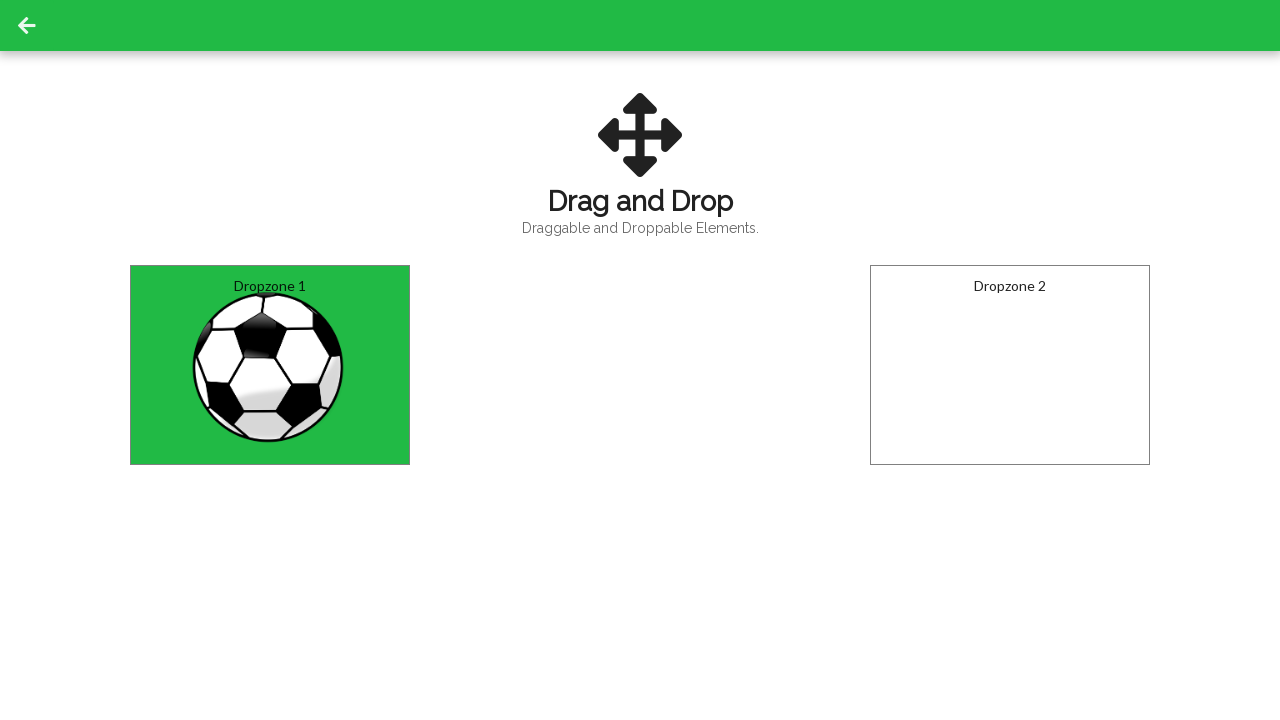

Dragged ball into dropzone 2 at (1010, 365)
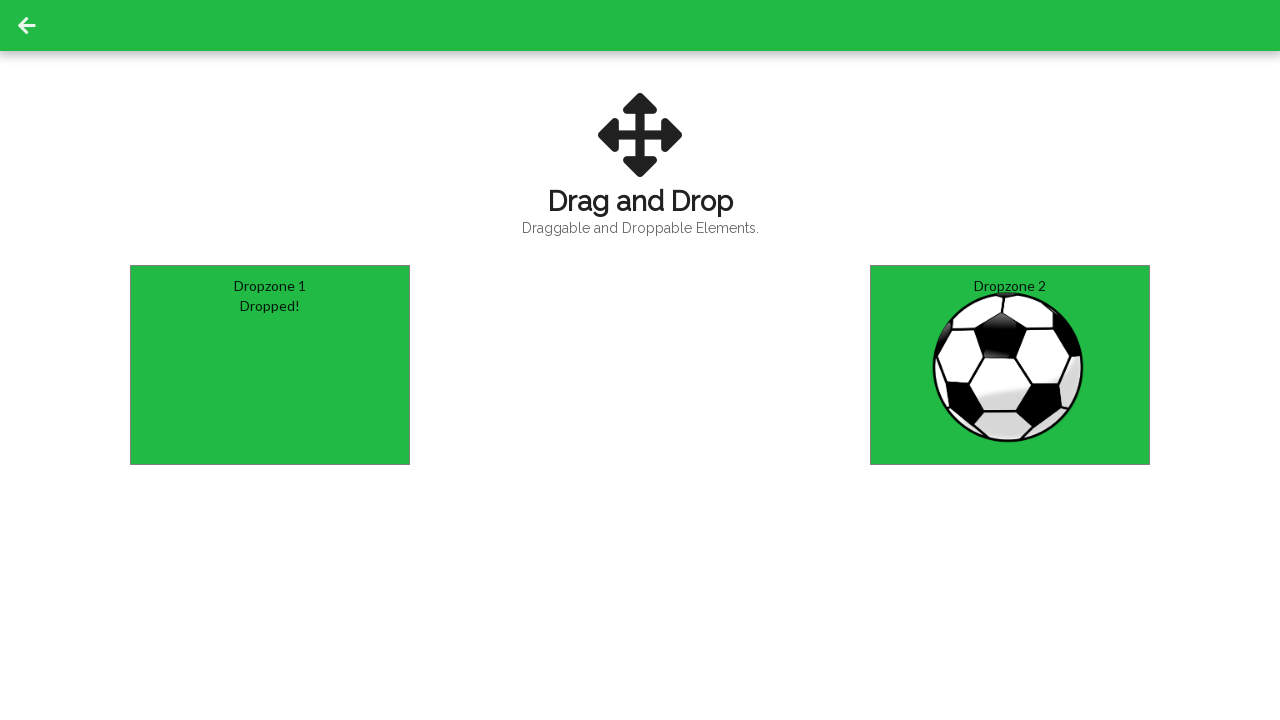

Waited for dropzone 2 to register the drop
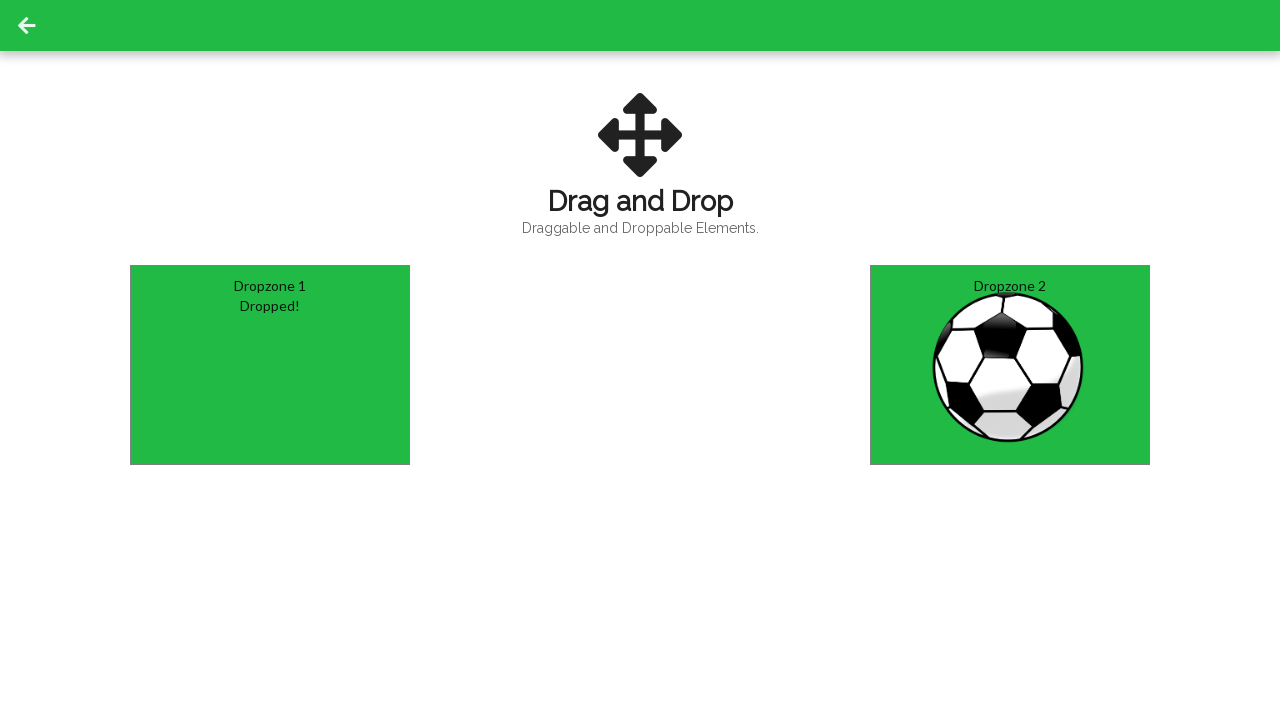

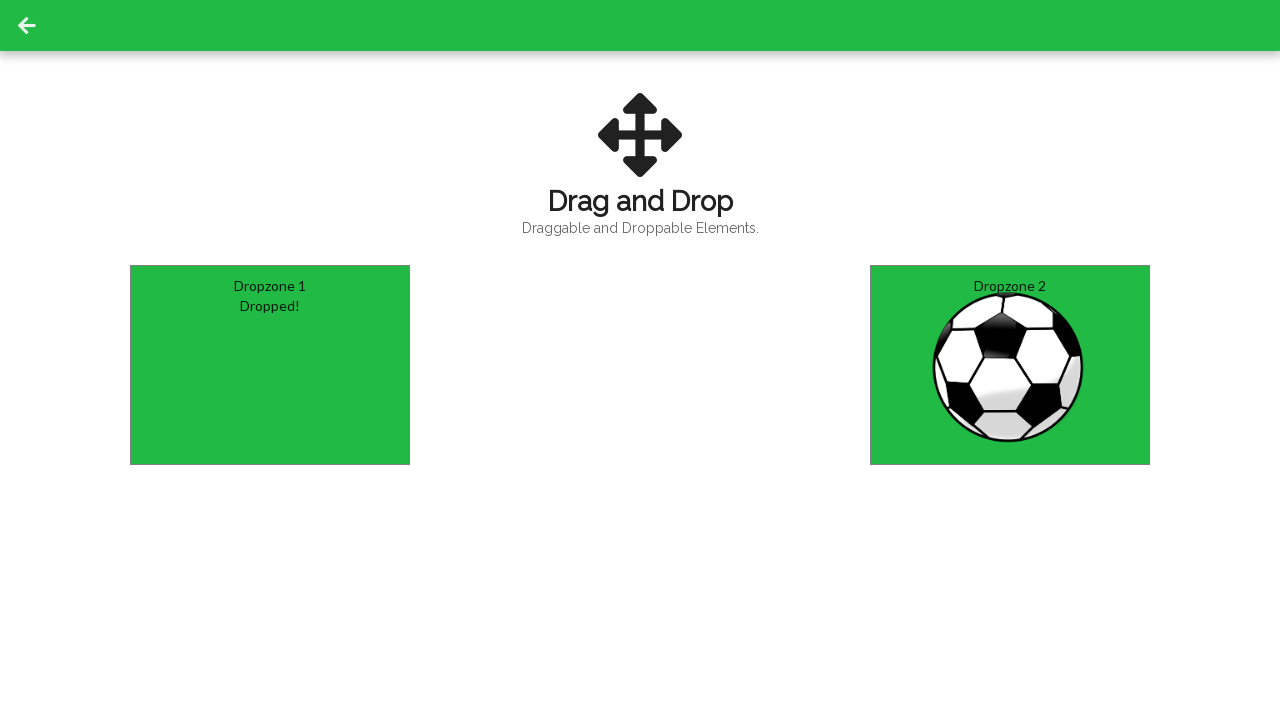